Navigates to Gmail's homepage

Starting URL: https://www.gmail.com

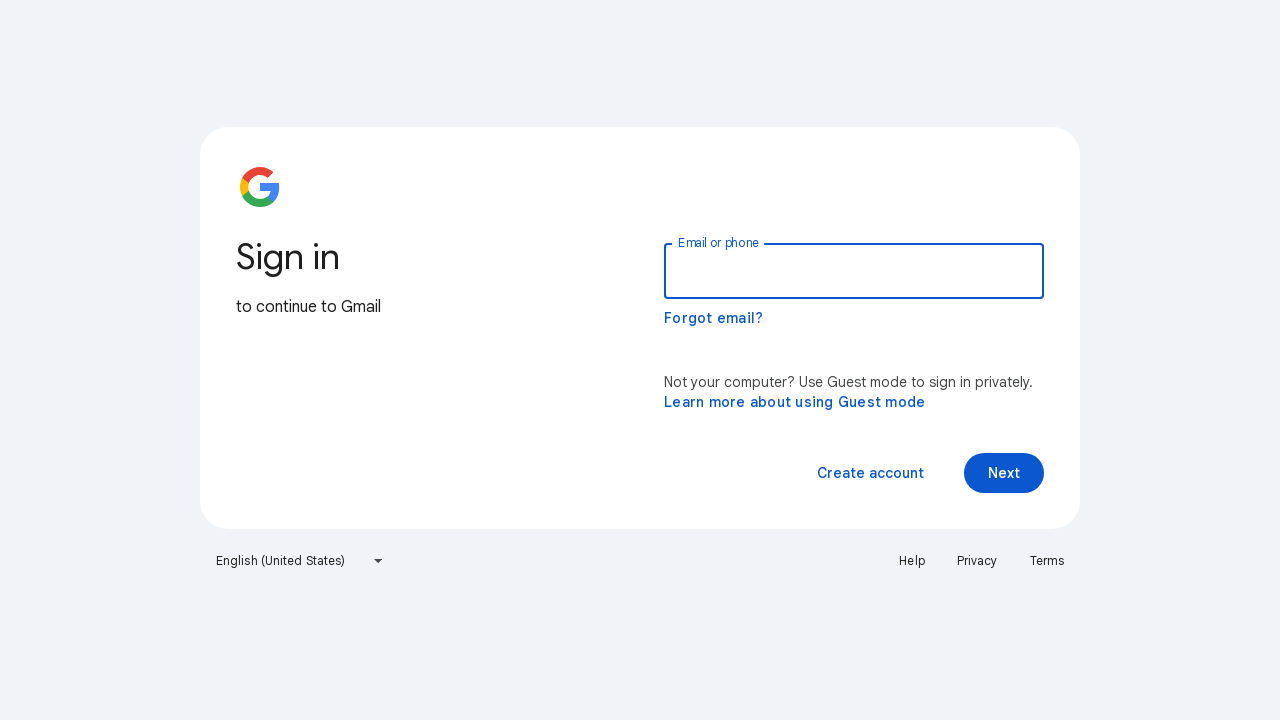

Navigated to Gmail homepage
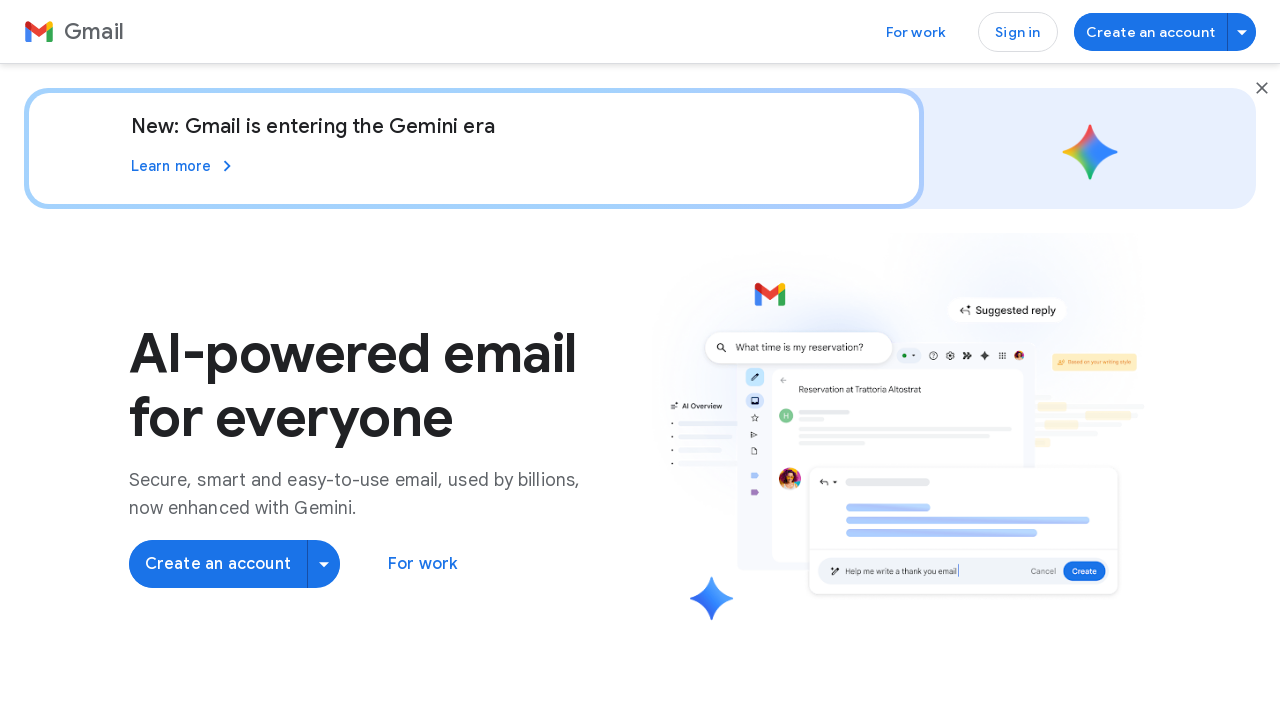

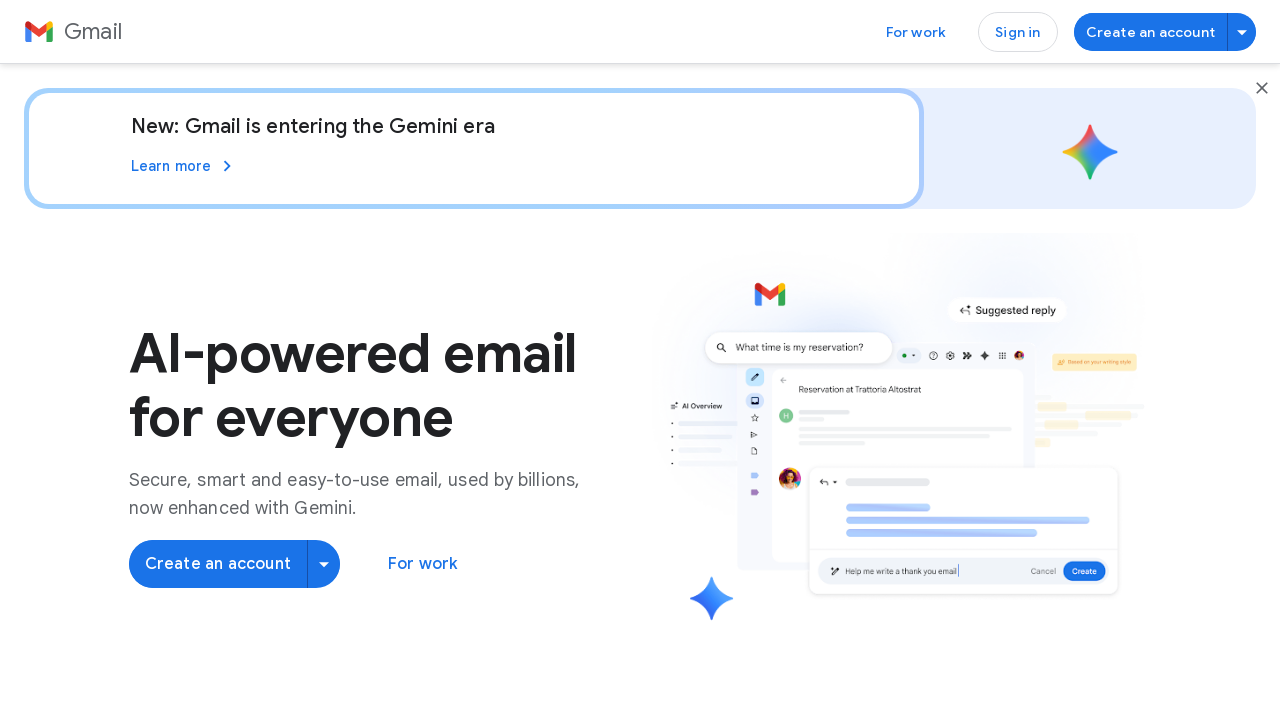